Tests the Palworld UID lookup functionality by entering a Steam ID into the search input, submitting the form, and waiting for results to appear.

Starting URL: https://uid.palservers.xyz/

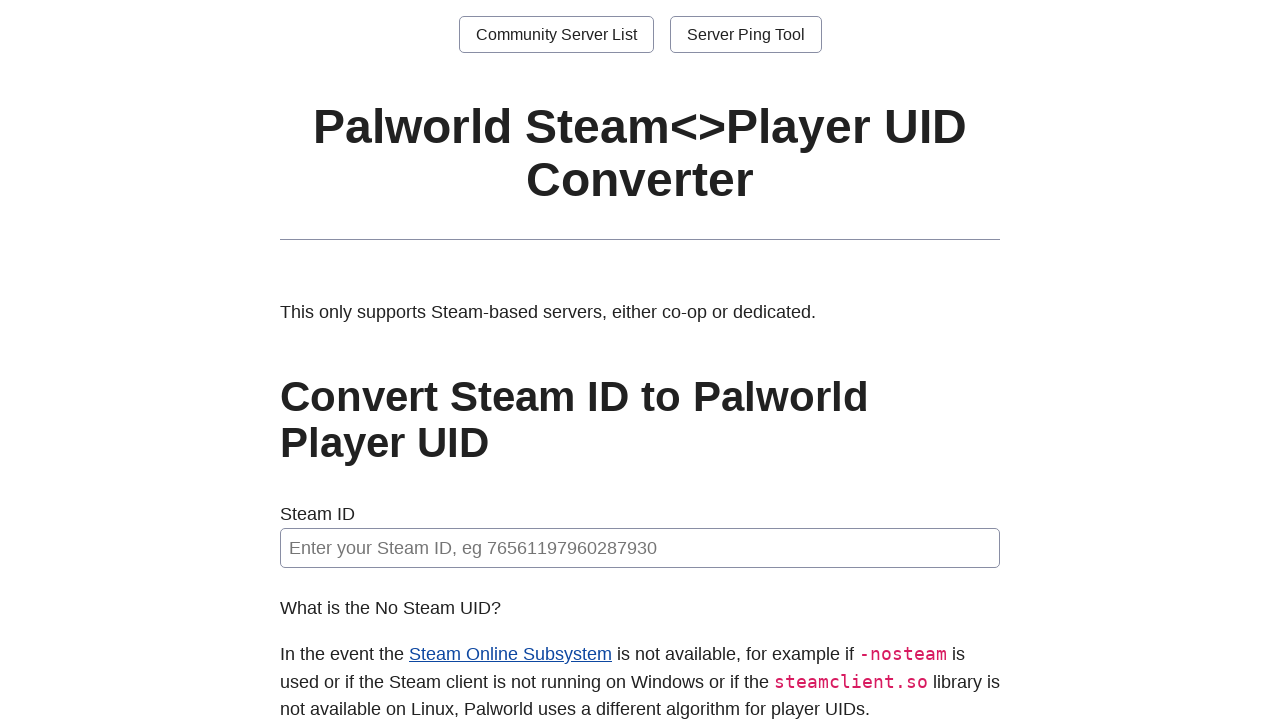

Filled search input field with Steam ID '76561198012345678' on input
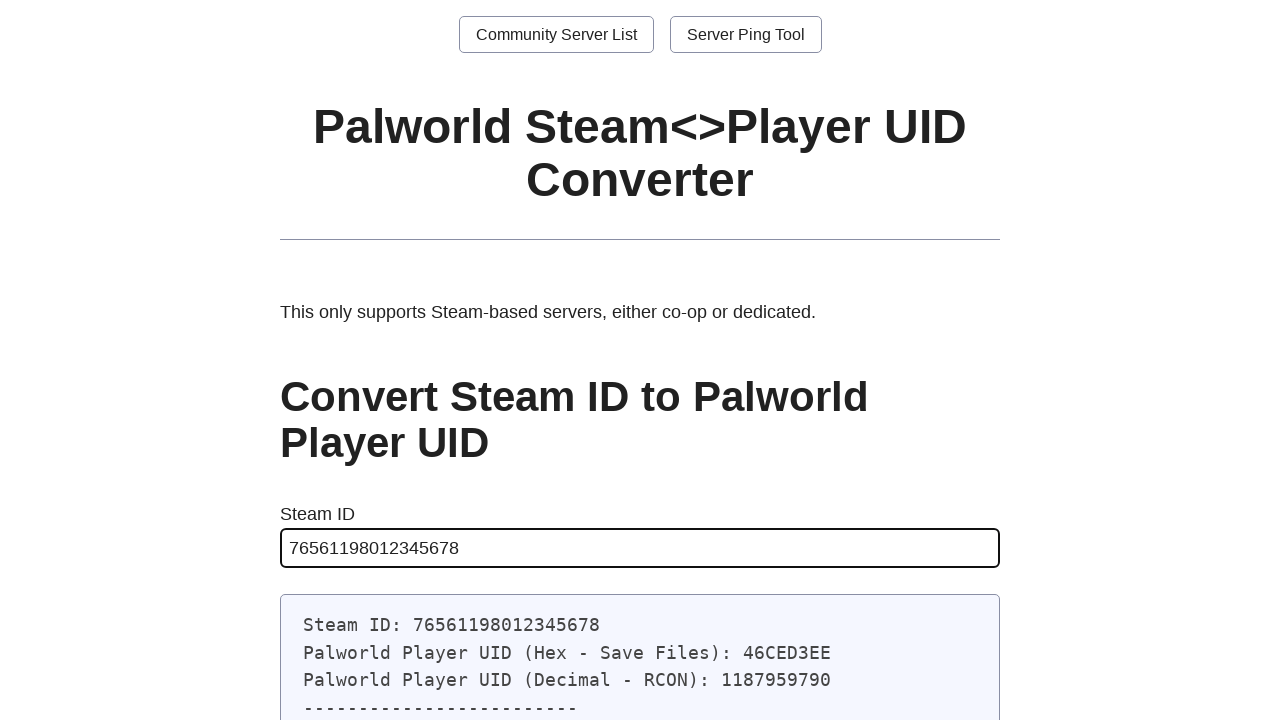

Pressed Enter to submit the UID lookup search on input
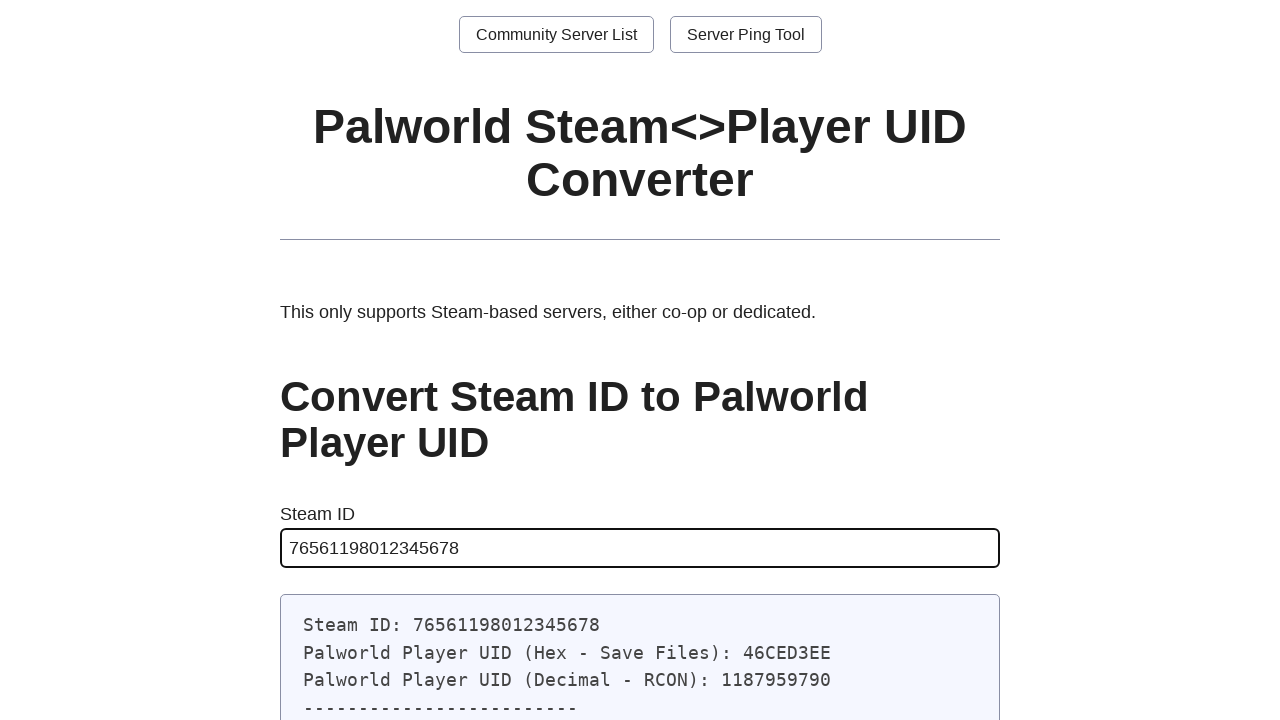

Palworld UID results loaded and displayed
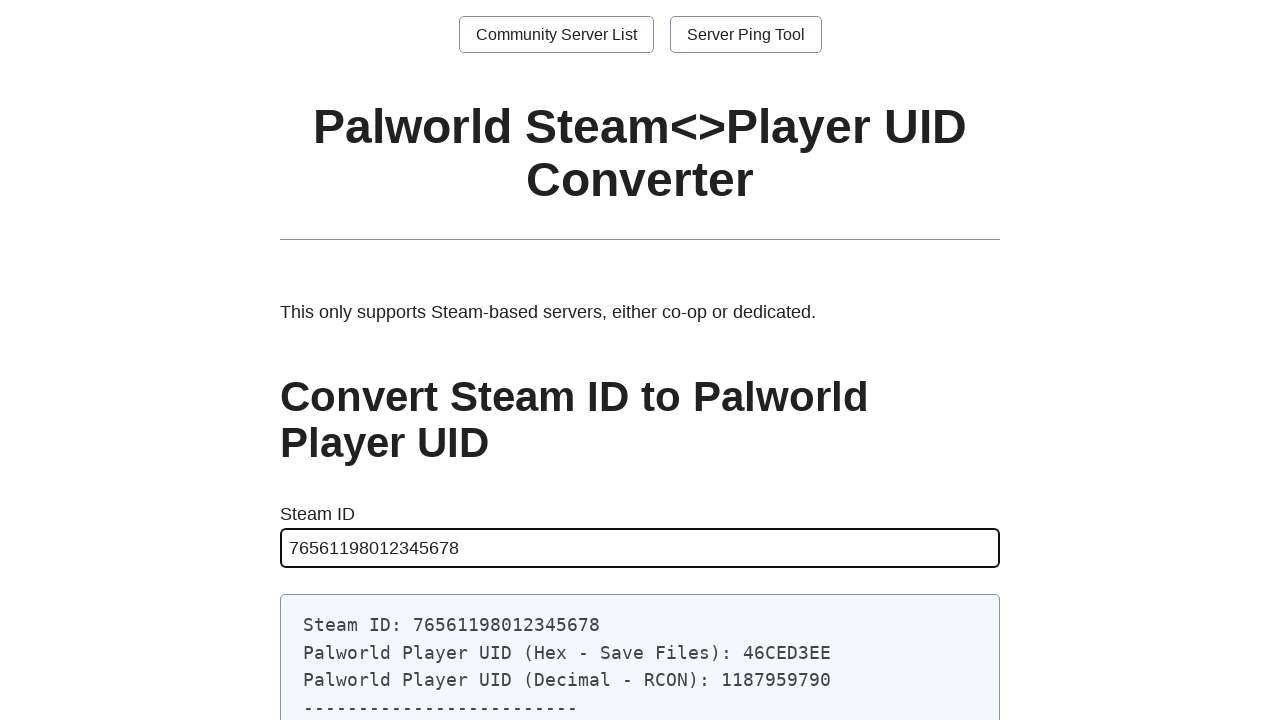

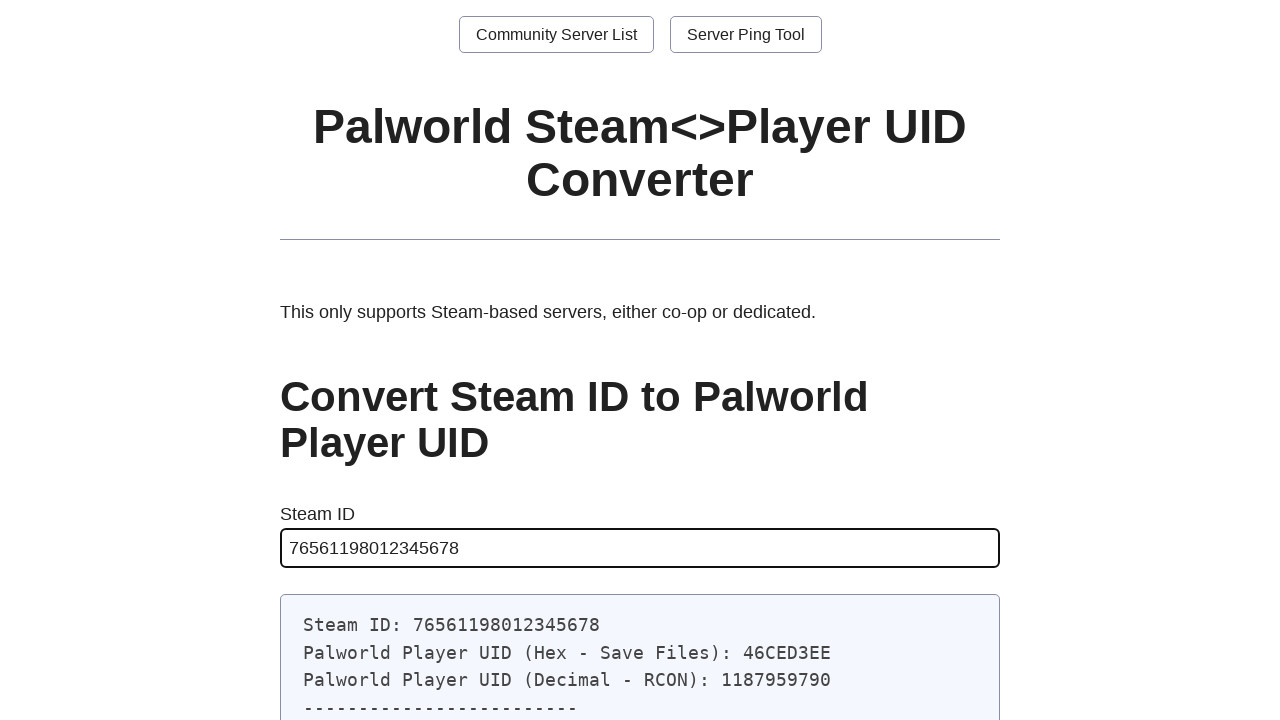